Tests API mocking by intercepting fruit API calls and returning mock data, then verifying the mocked fruit appears on the page

Starting URL: https://demo.playwright.dev/api-mocking

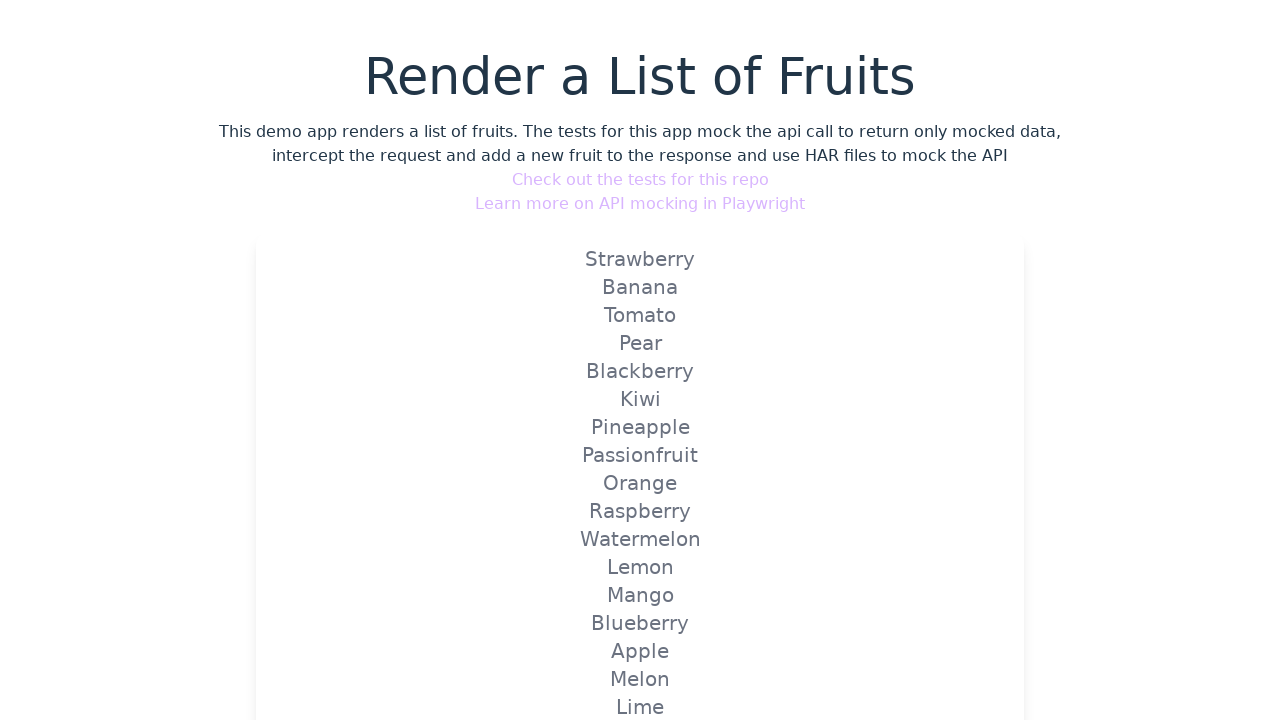

Set up route handler to intercept fruit API calls and return mock Strawberry data
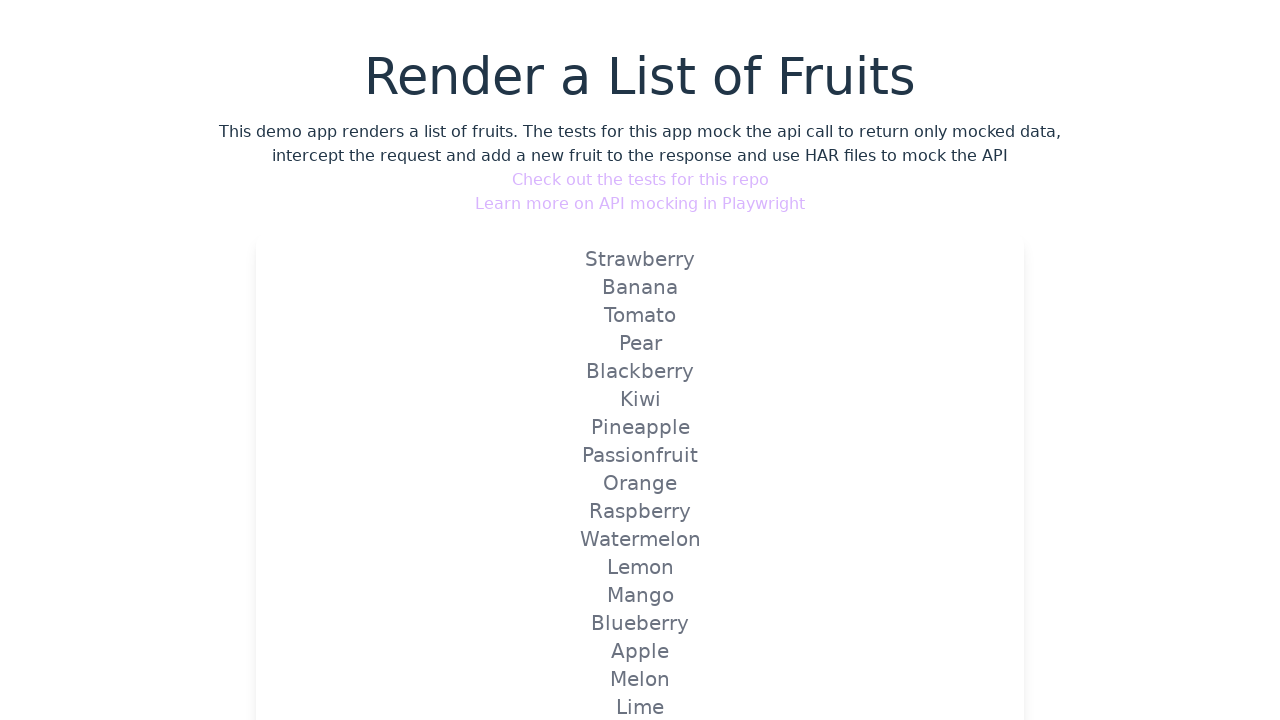

Reloaded page to trigger the mocked fruit API route
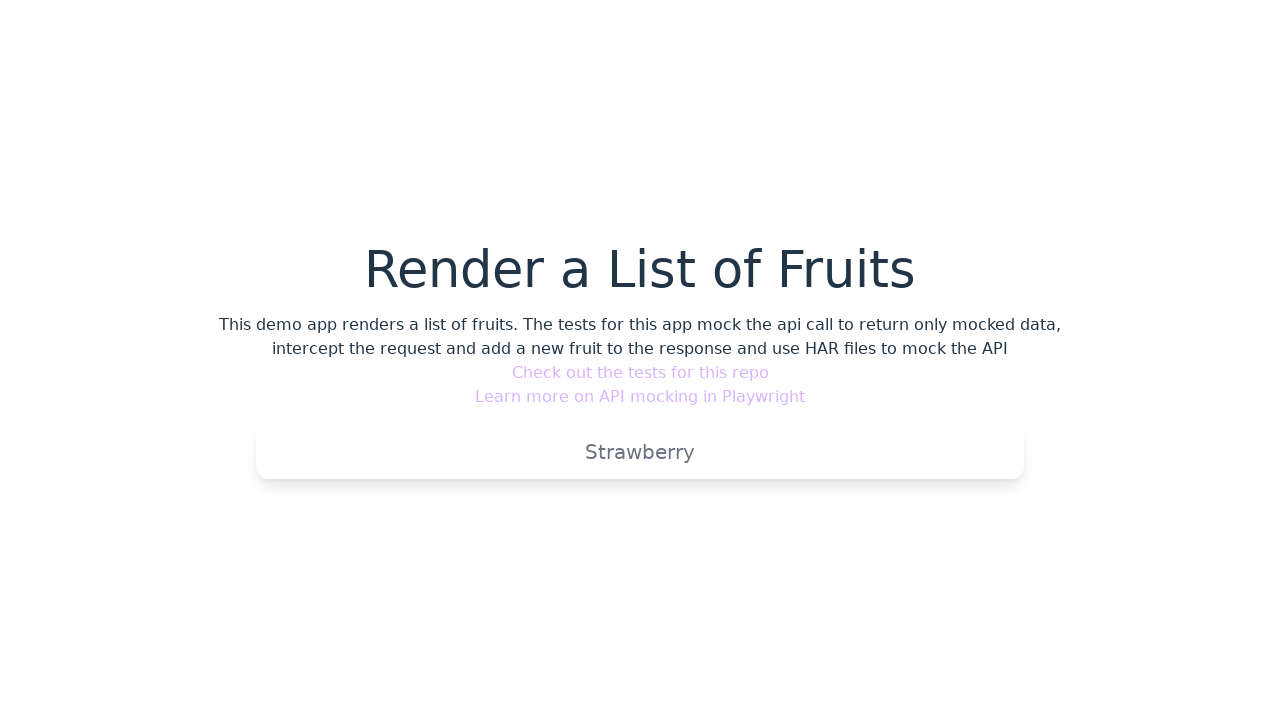

Verified that mocked Strawberry fruit is visible on the page
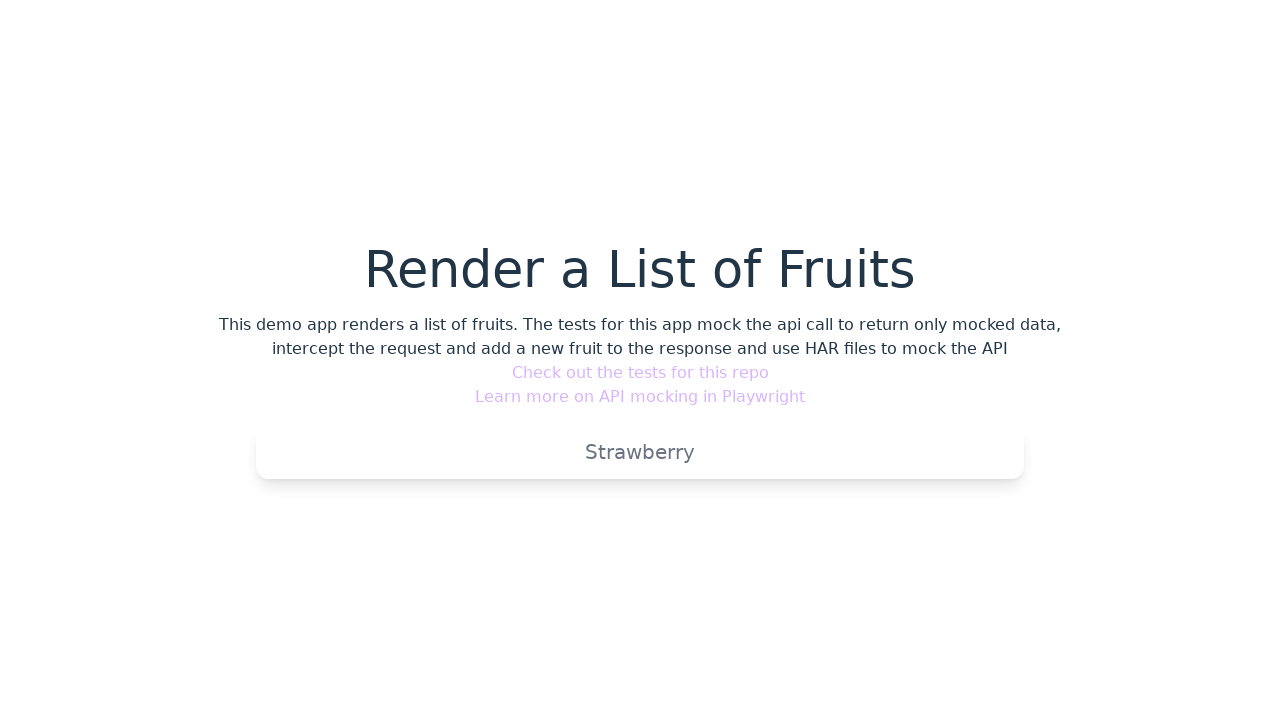

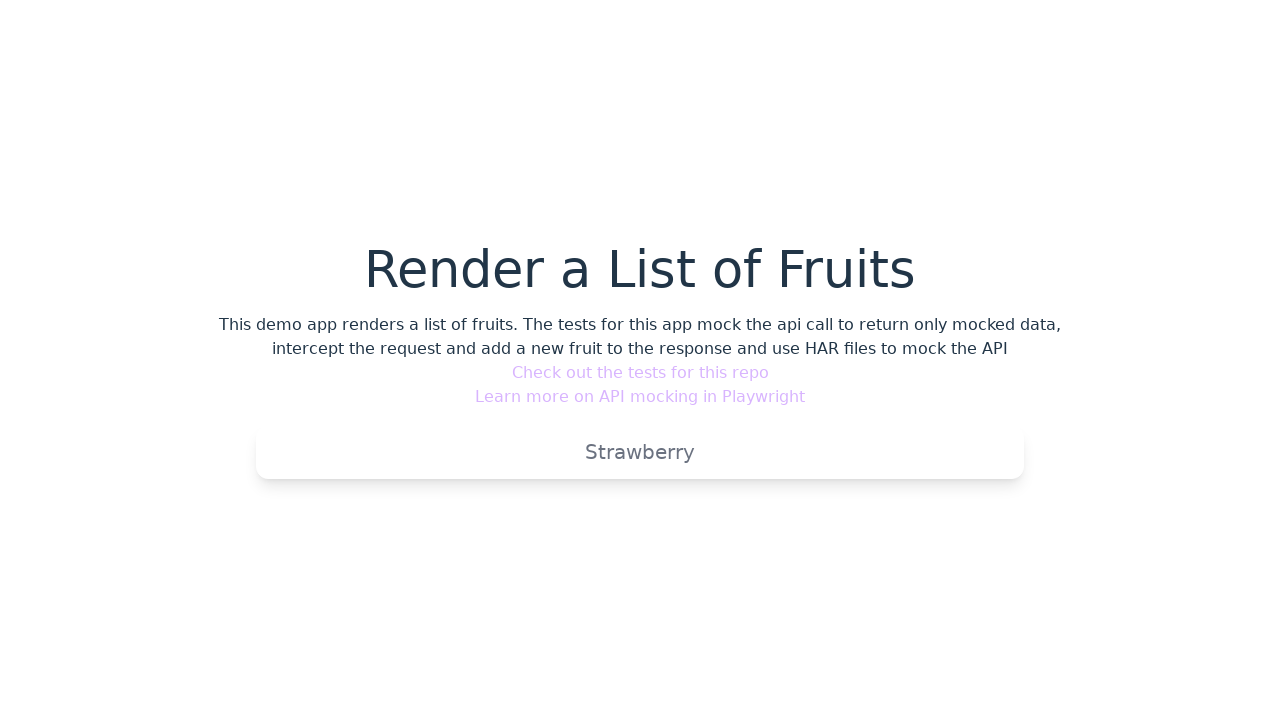